Tests closing the login error message by clicking the X button

Starting URL: https://the-internet.herokuapp.com/

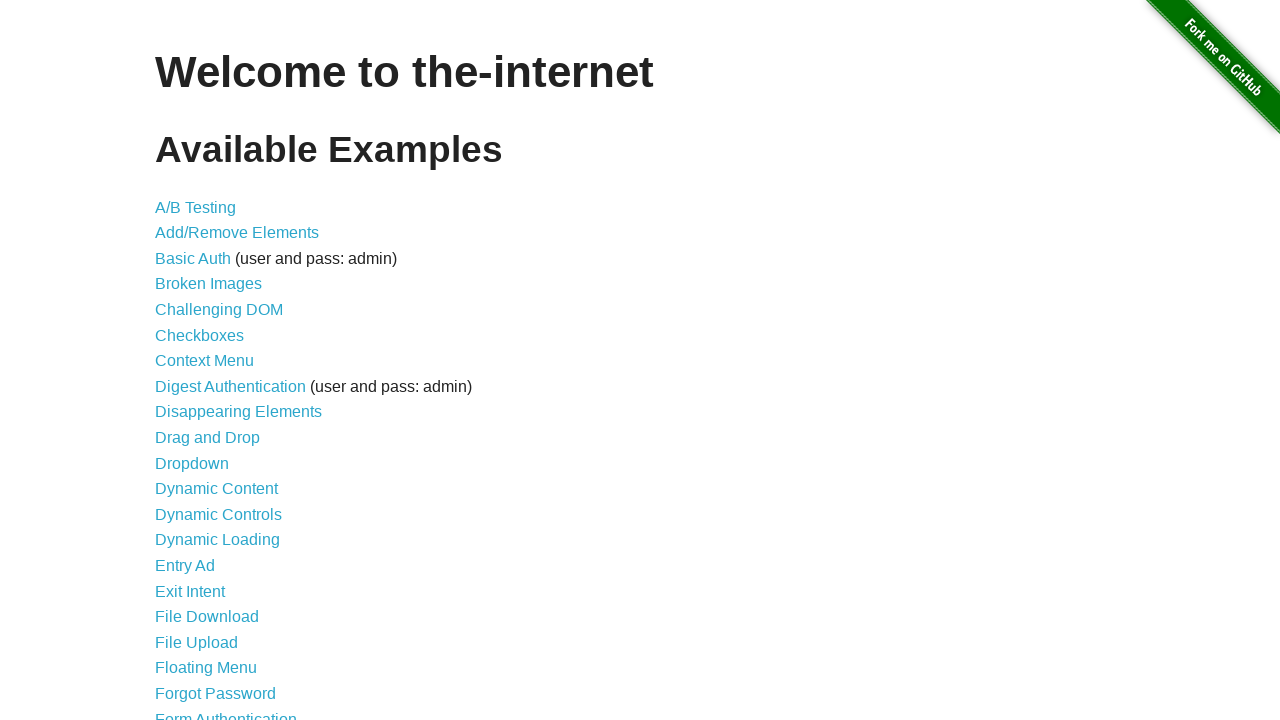

Clicked on Form Authentication link at (226, 712) on text=Form Authentication
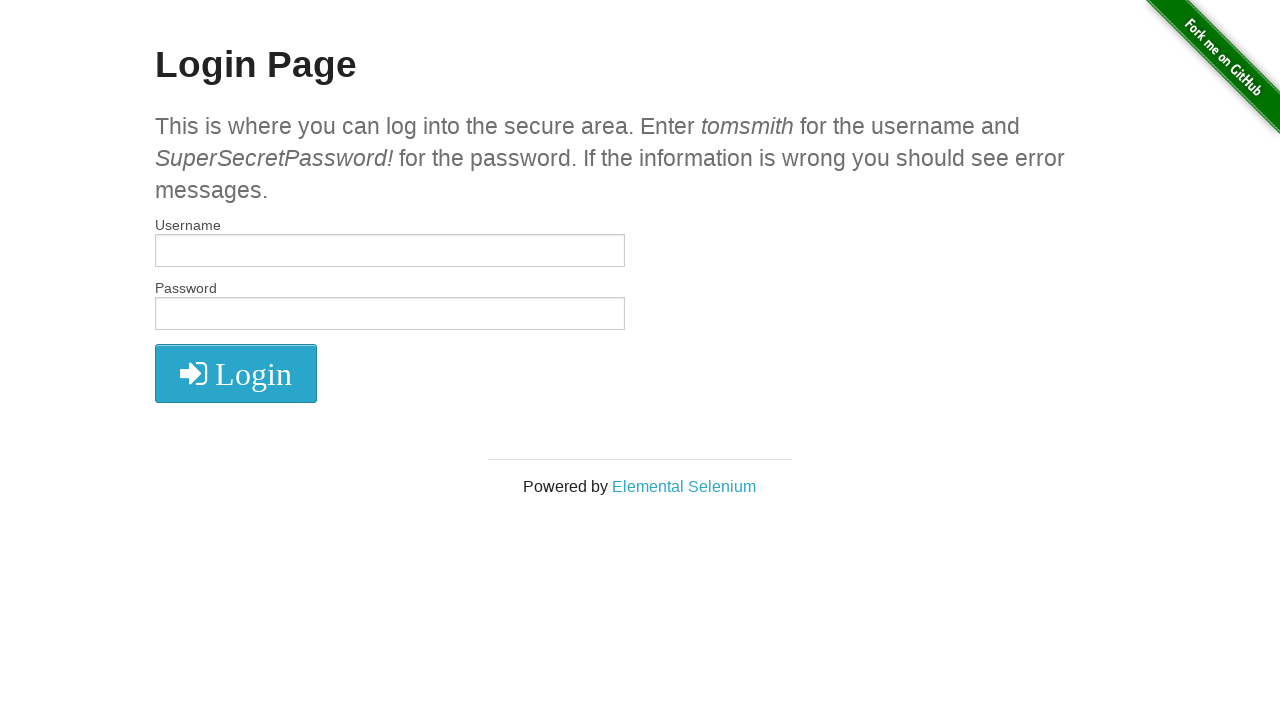

Clicked login button without entering credentials at (236, 373) on .radius
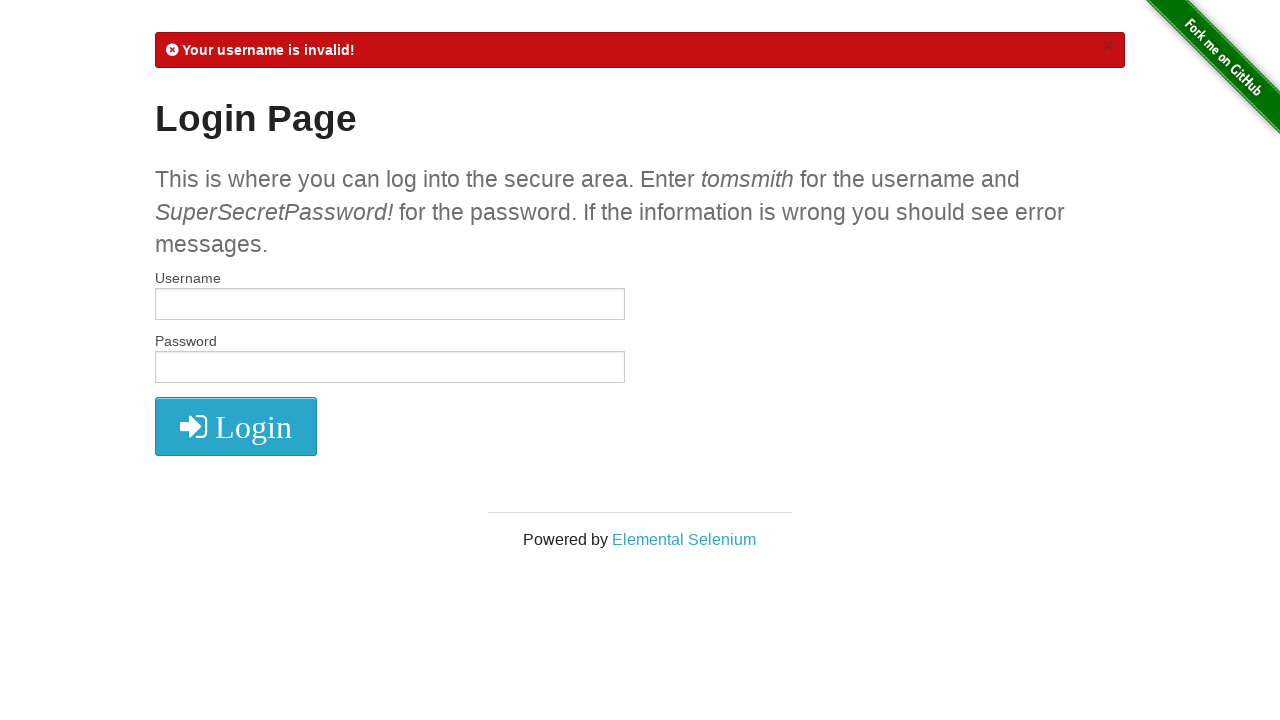

Login error message appeared
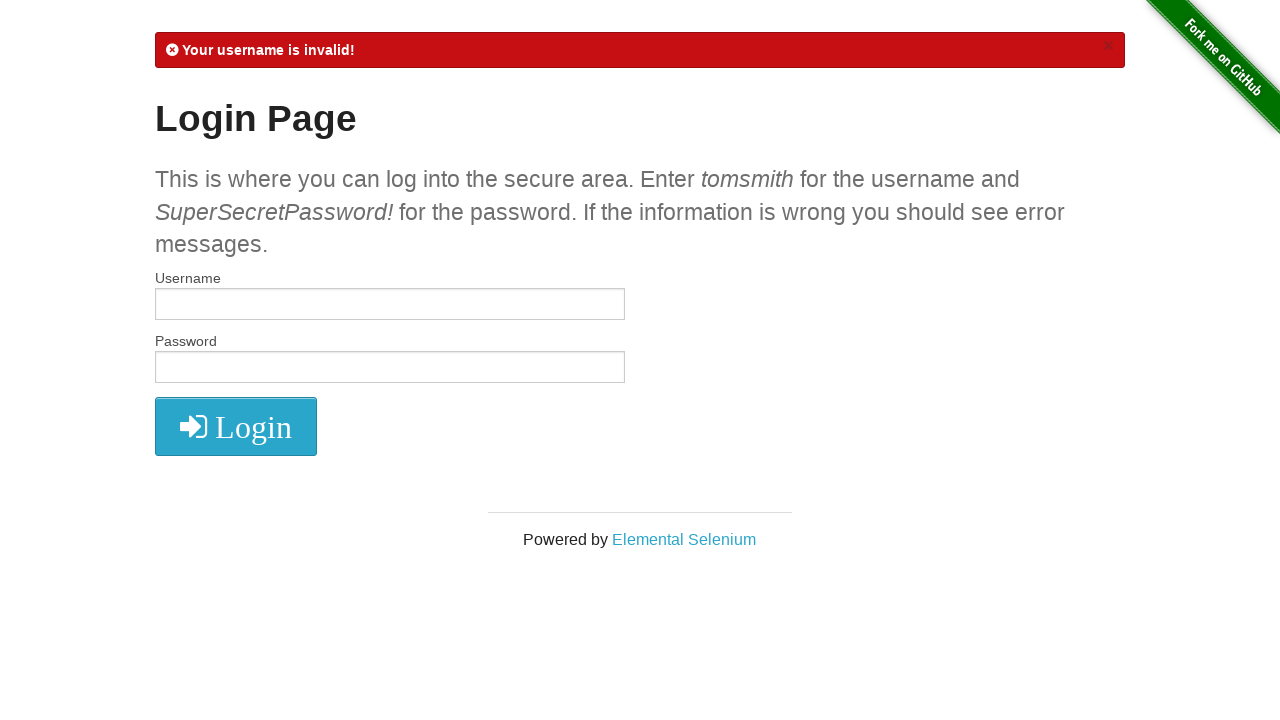

Clicked the X button to close the error message at (1108, 46) on .close
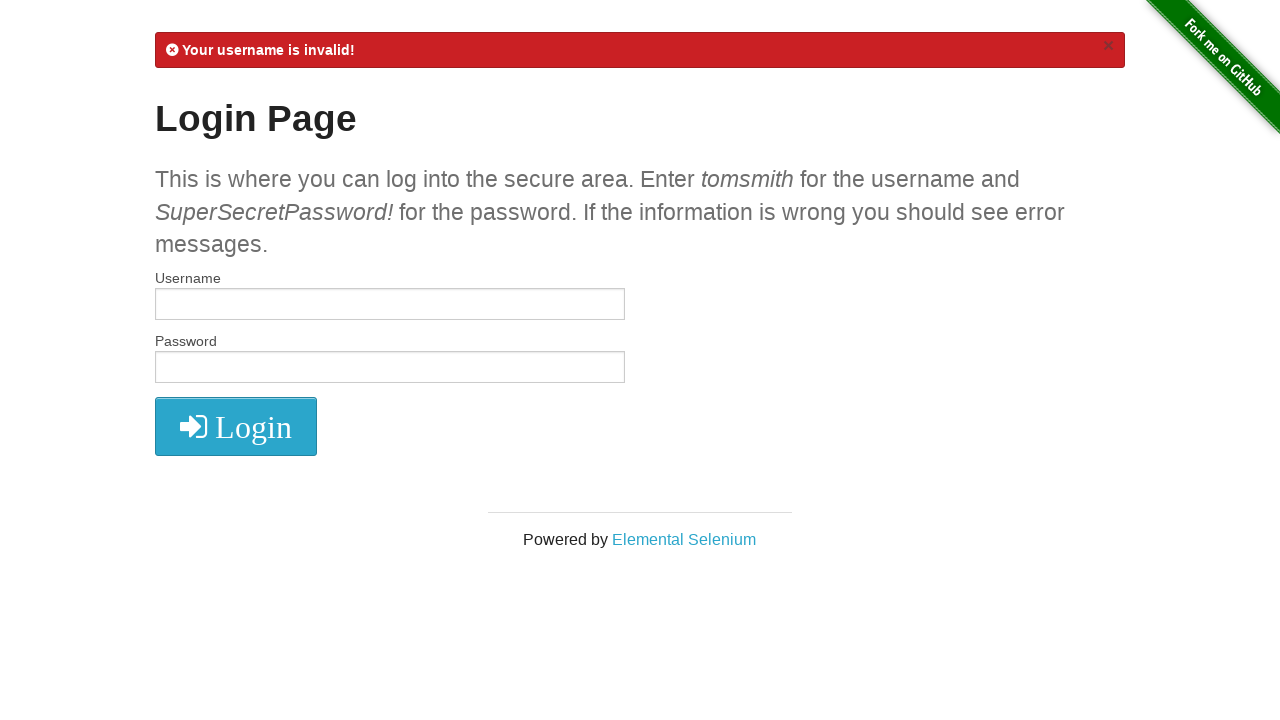

Error message successfully closed and disappeared
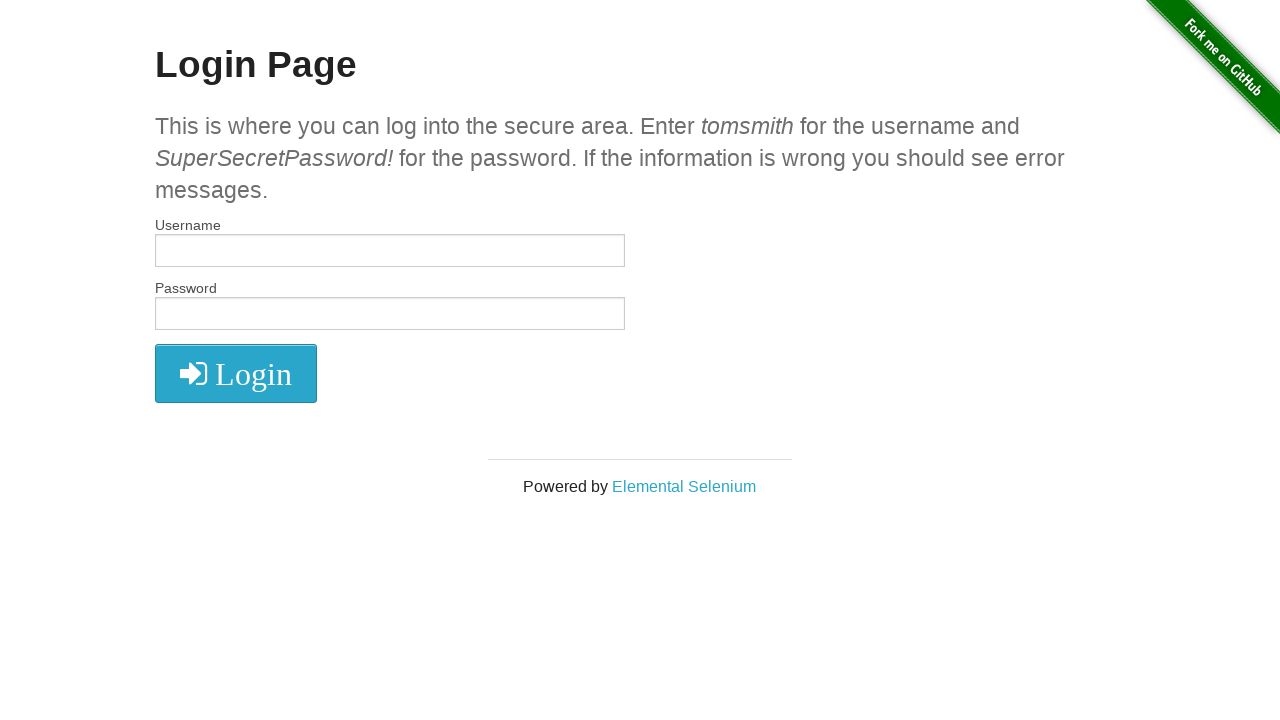

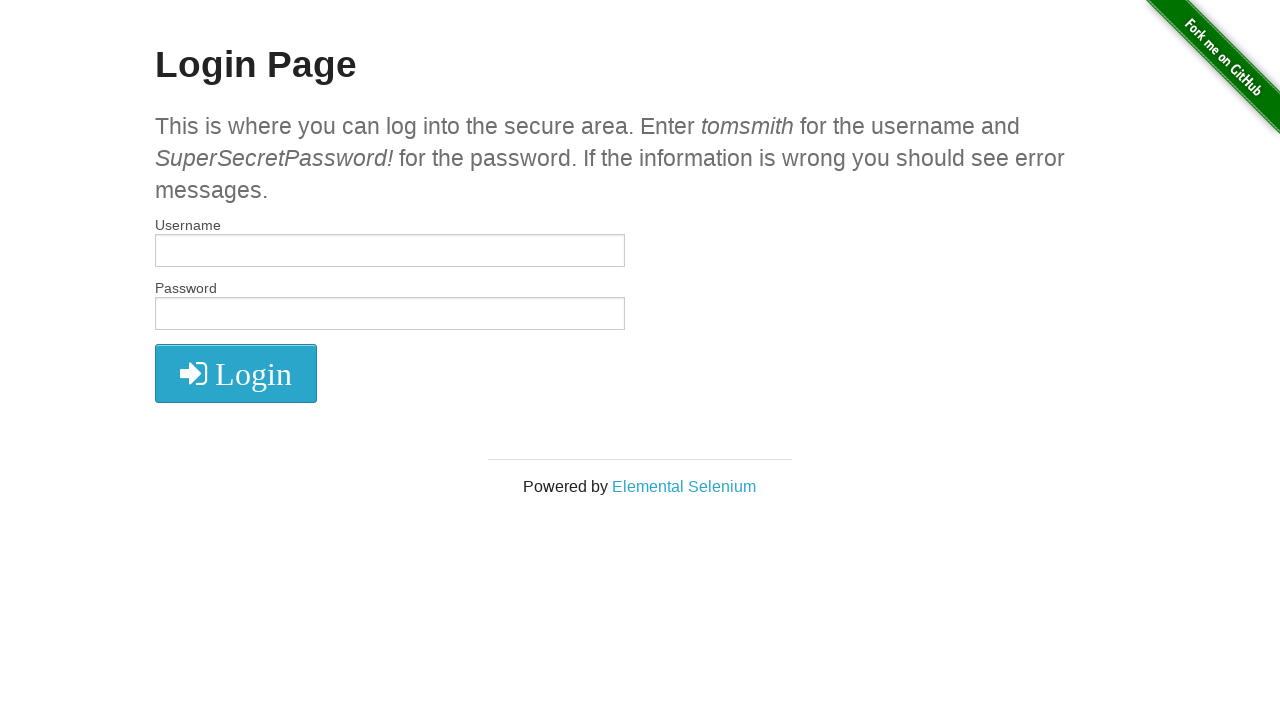